Tests user registration functionality by filling out the sign-up form with email, first name, last name, and password, then verifying the account details page appears after successful registration.

Starting URL: https://shopdemo-alex-hot.koyeb.app/register

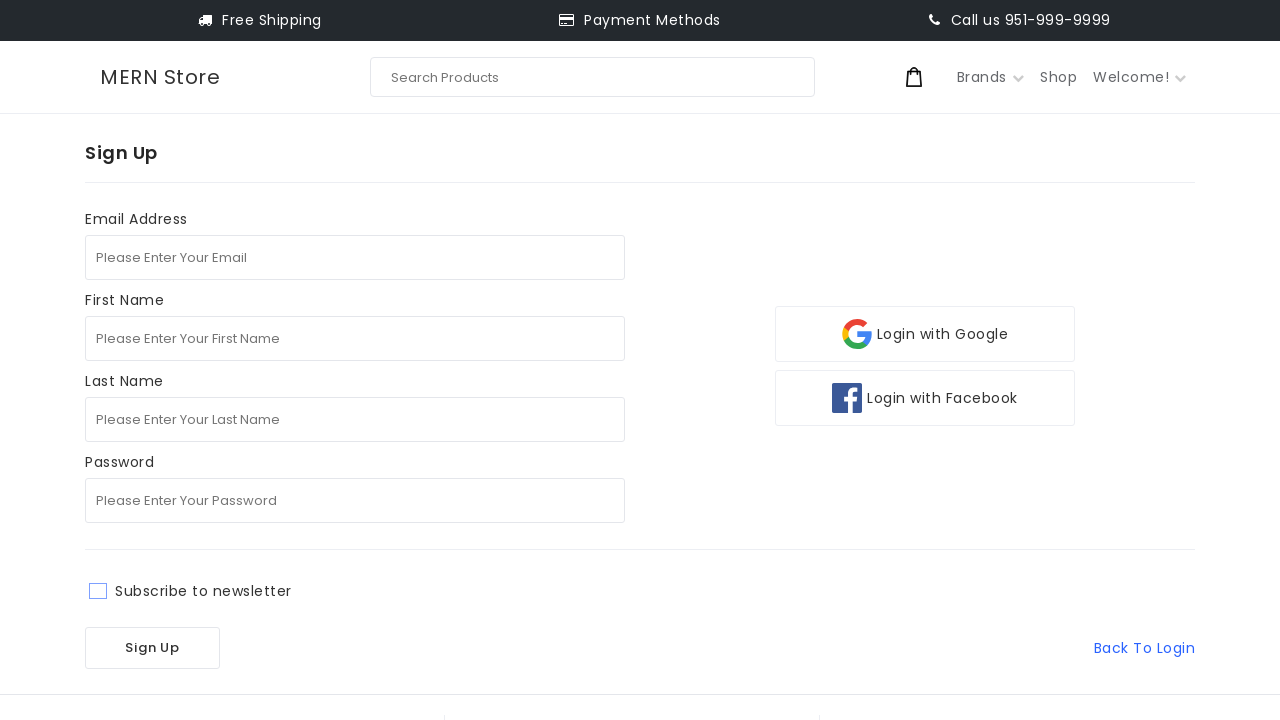

Filled email field with generated email 1772414107@test.com on internal:role=main >> internal:attr=[placeholder="Please Enter Your Email"i]
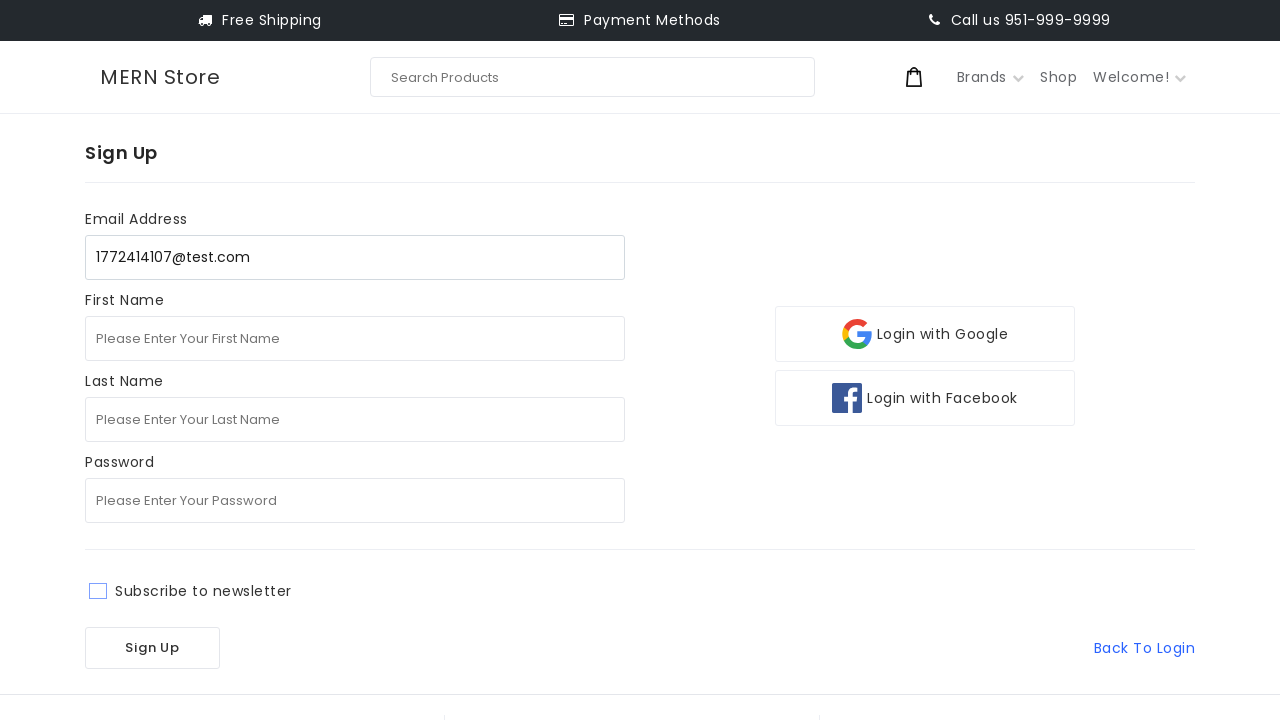

Filled first name field with 'Andrew' on internal:attr=[placeholder="Please Enter Your First Name"i]
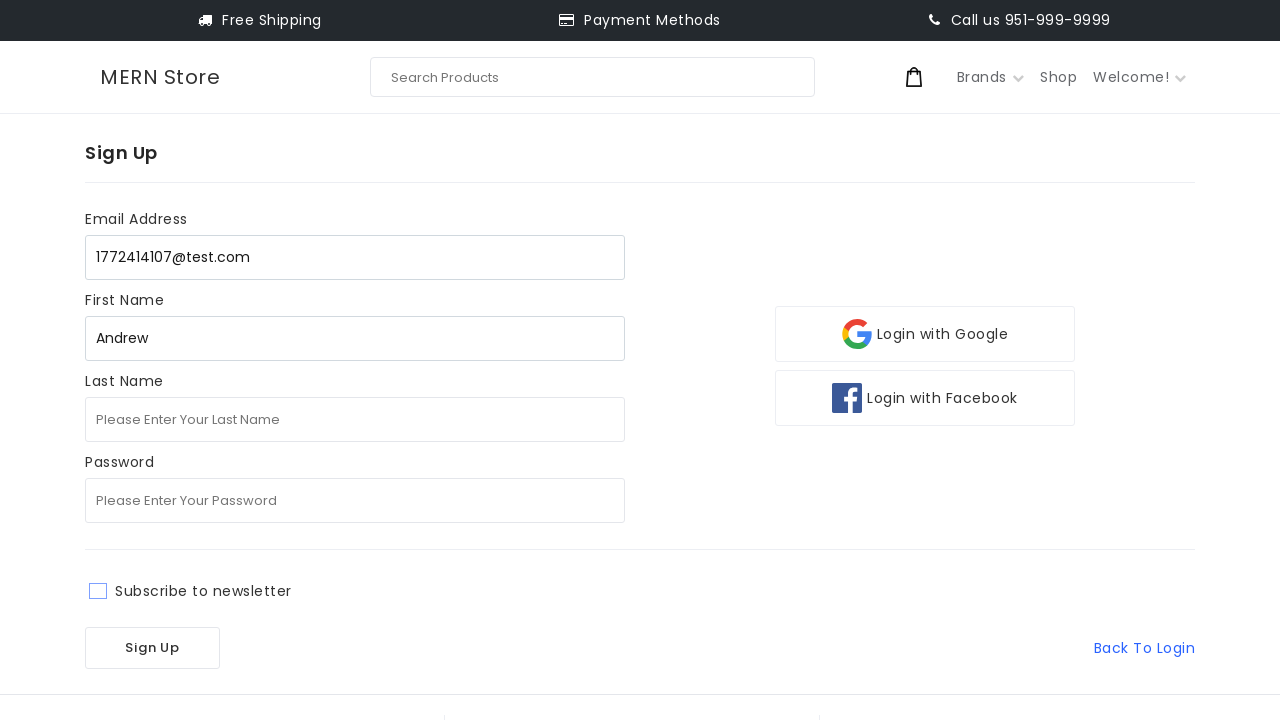

Filled last name field with 'Chelsea' on internal:attr=[placeholder="Please Enter Your Last Name"i]
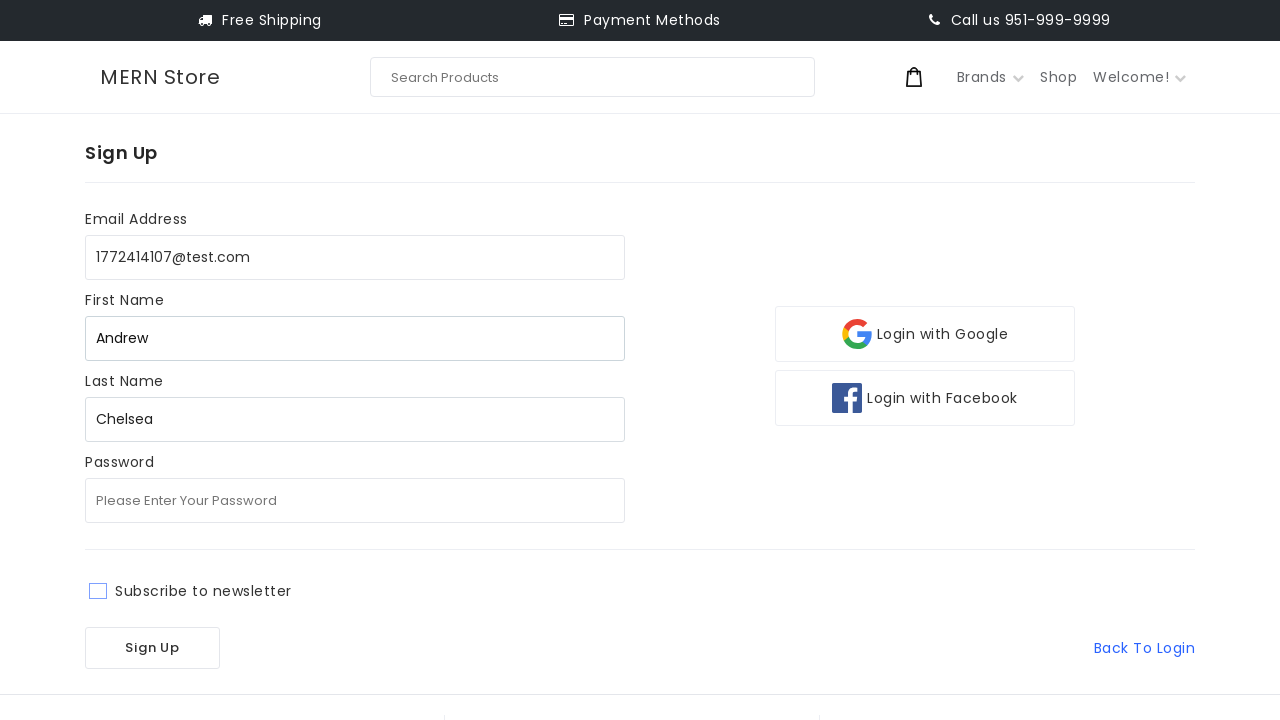

Filled password field on internal:attr=[placeholder="Please Enter Your Password"i]
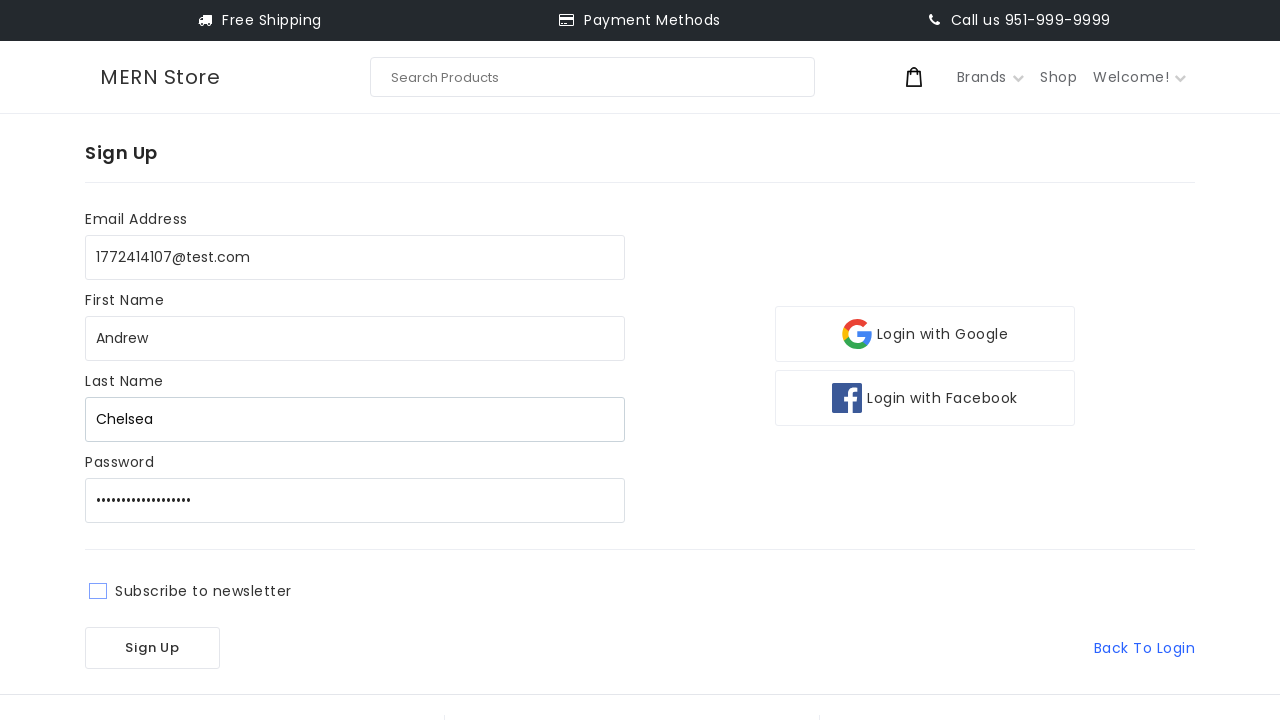

Clicked Sign Up button to submit registration form at (152, 648) on internal:role=button[name="Sign Up"i]
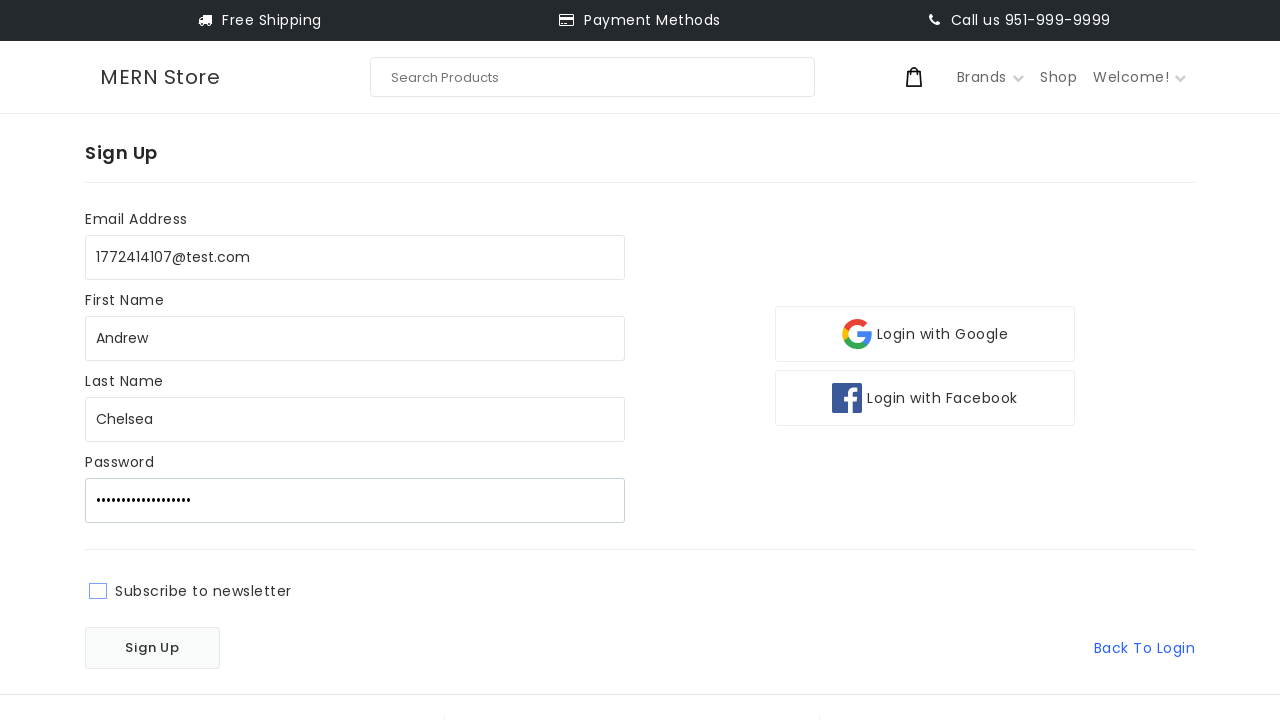

Account Details page loaded successfully, confirming user registration
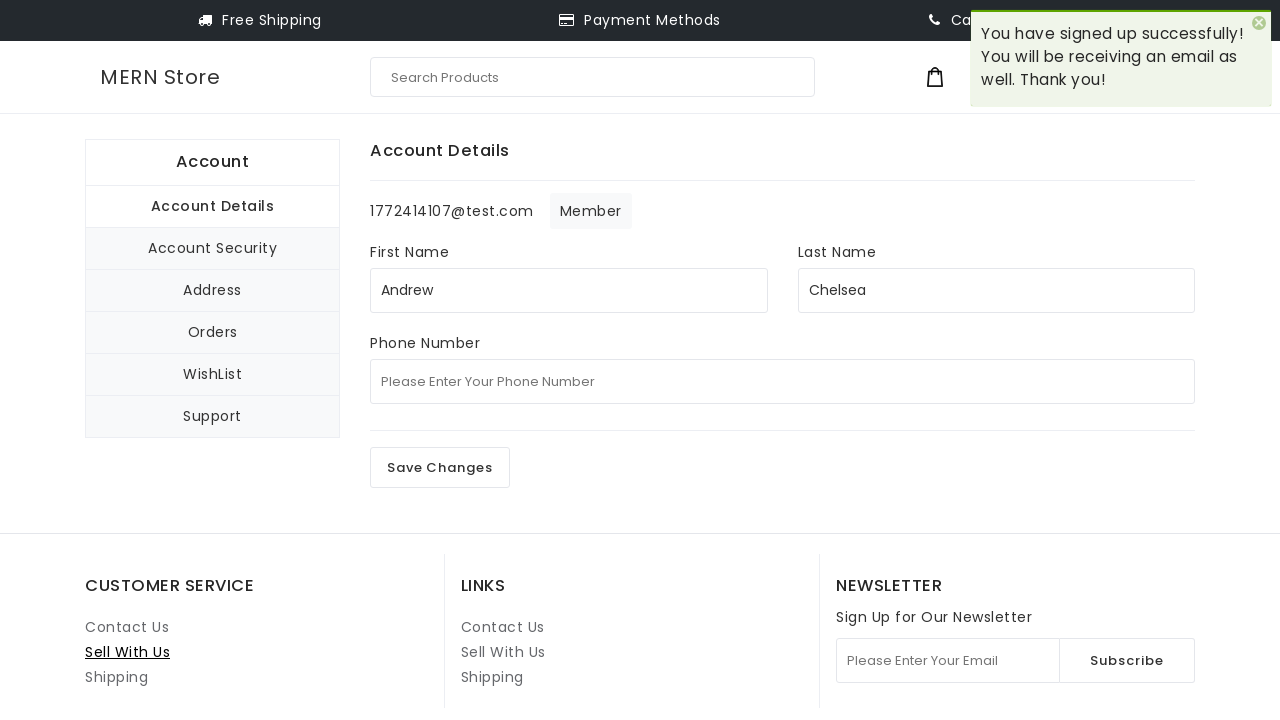

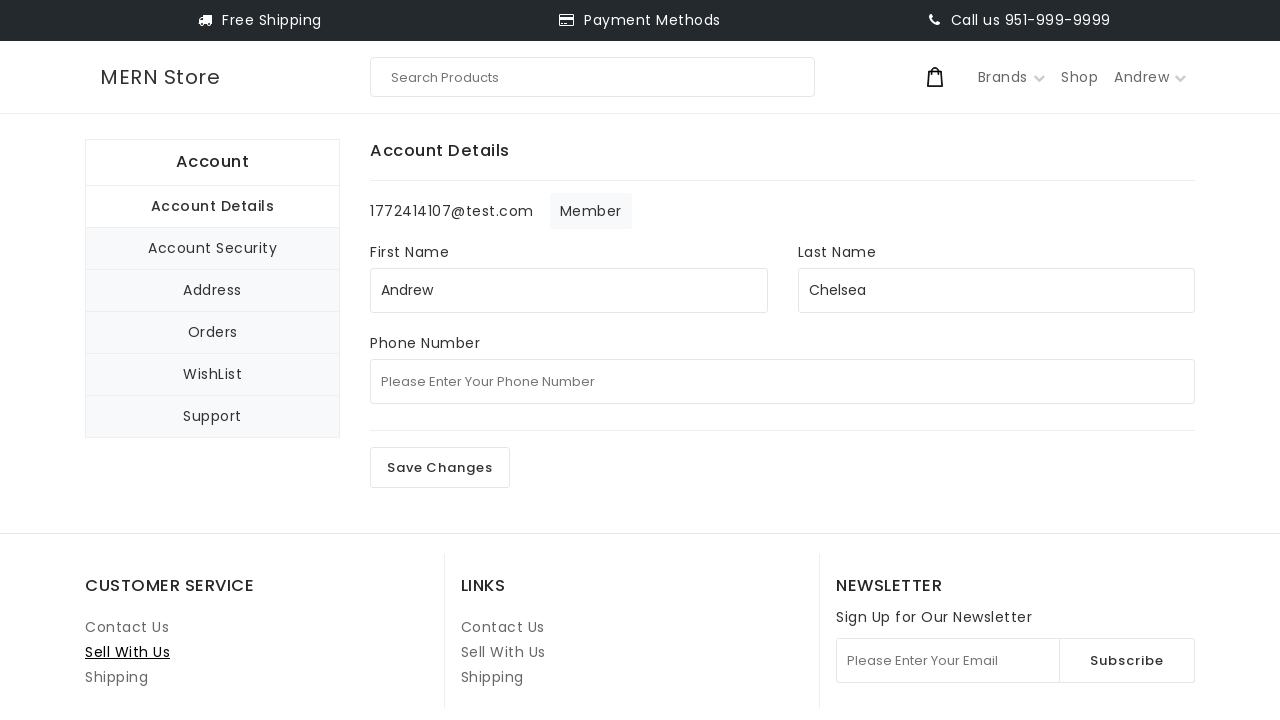